Navigates to the Selenium website, triggers a print dialog using keyboard shortcut (Ctrl+P), then dismisses the dialog using Tab and Enter key presses to demonstrate popup window handling.

Starting URL: https://www.selenium.dev/

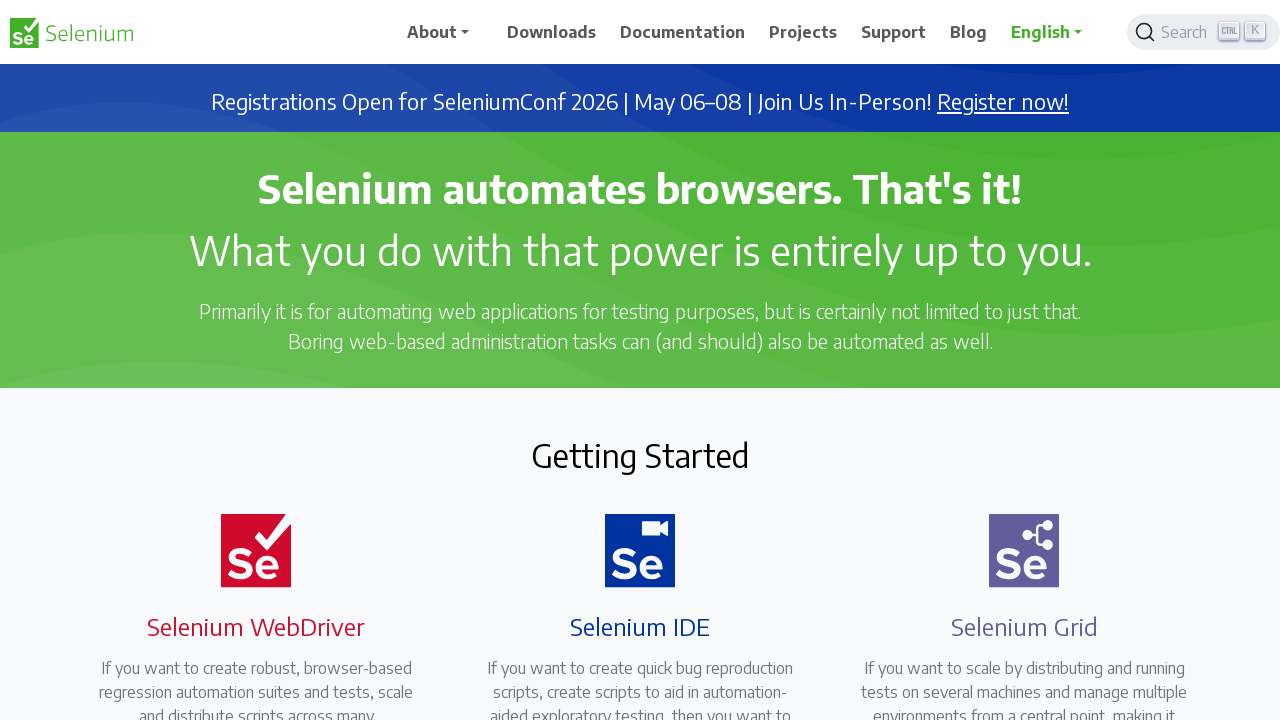

Navigated to Selenium website
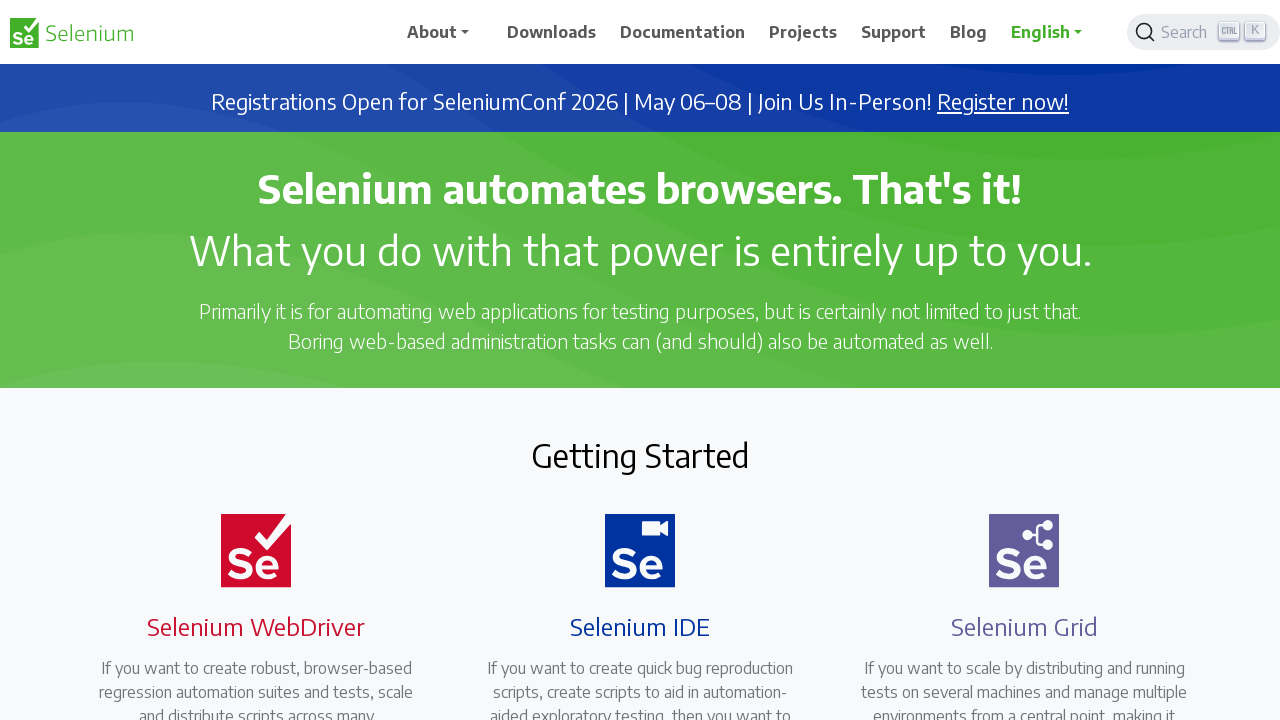

Page loaded (domcontentloaded state)
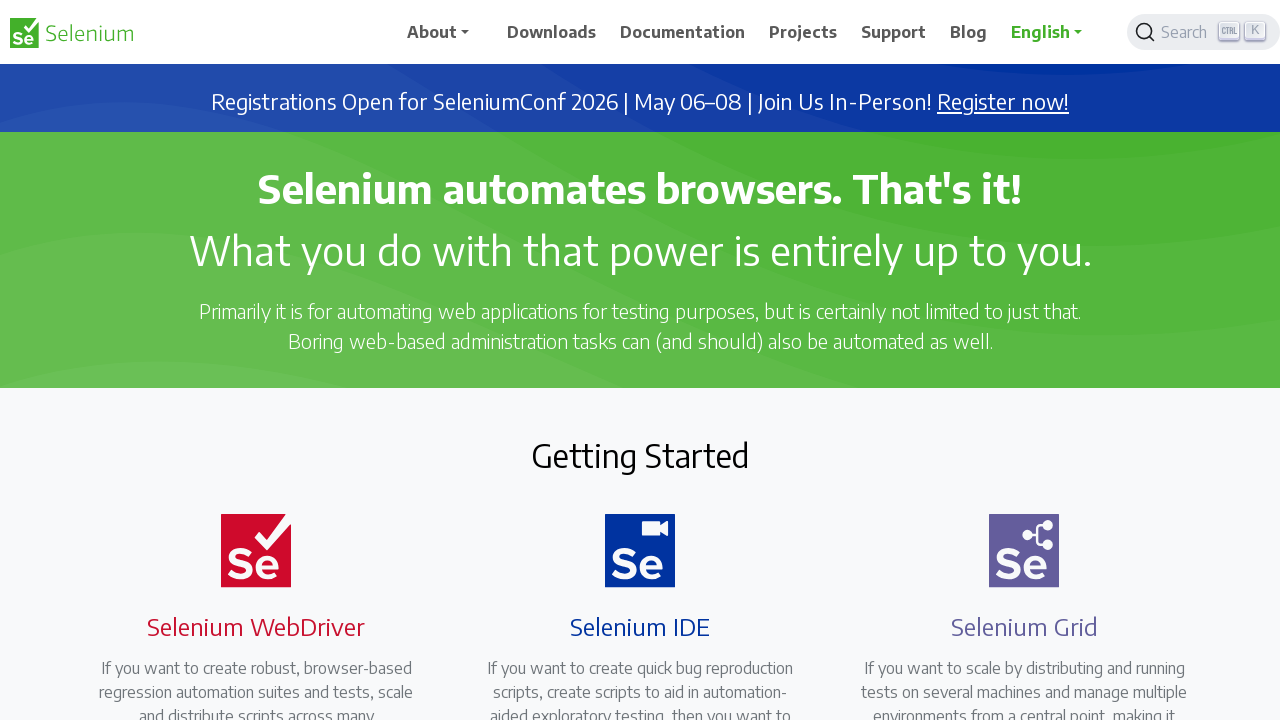

Waited 2 seconds for page to fully render
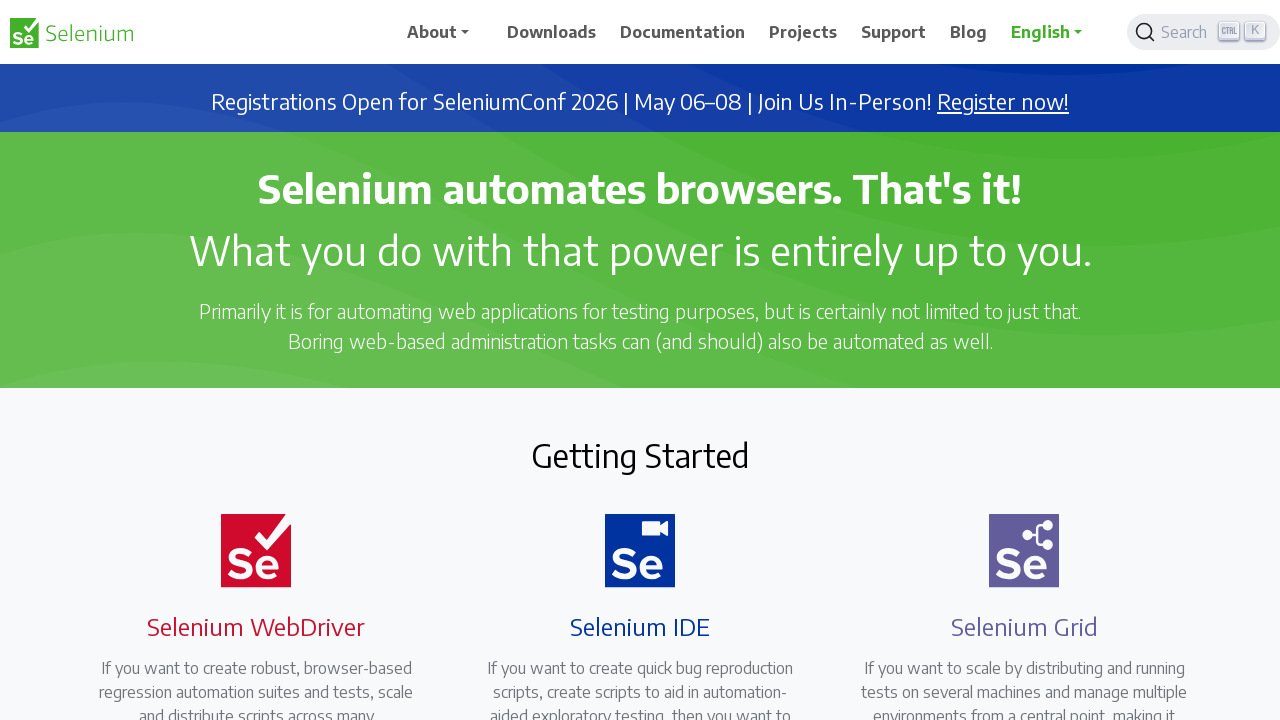

Pressed Ctrl+P to trigger print dialog
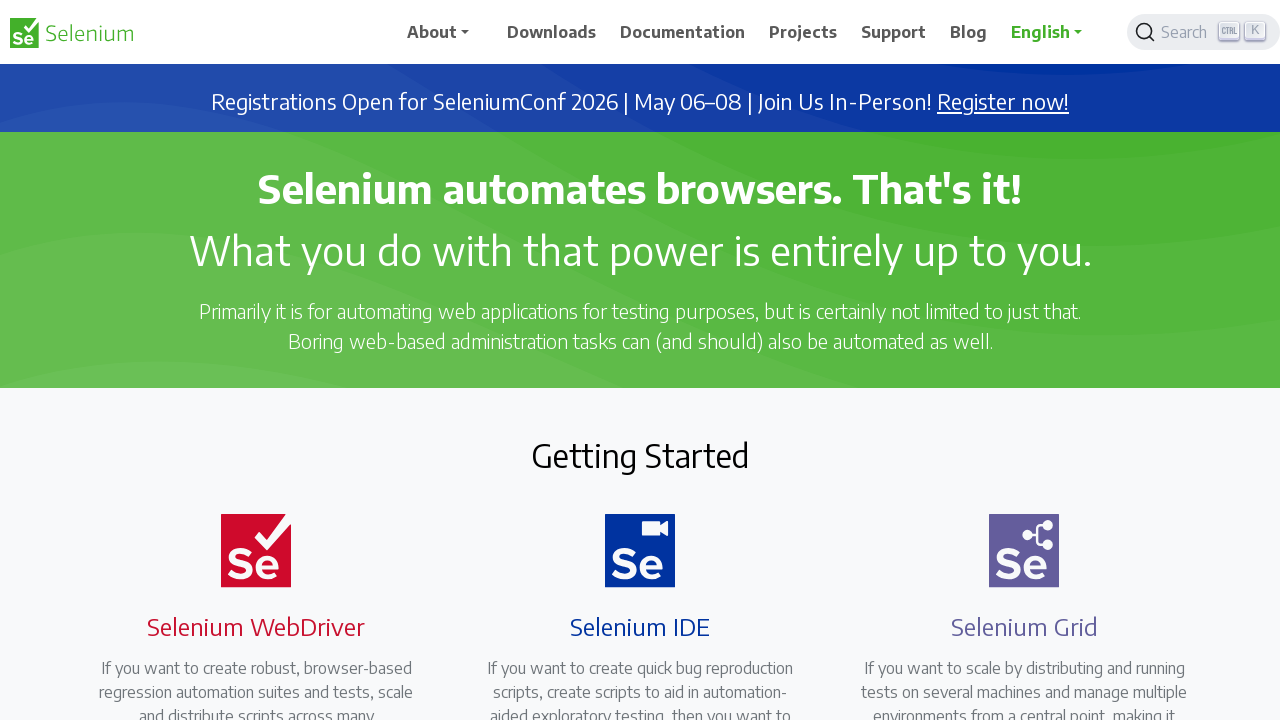

Waited 2 seconds for print dialog to appear
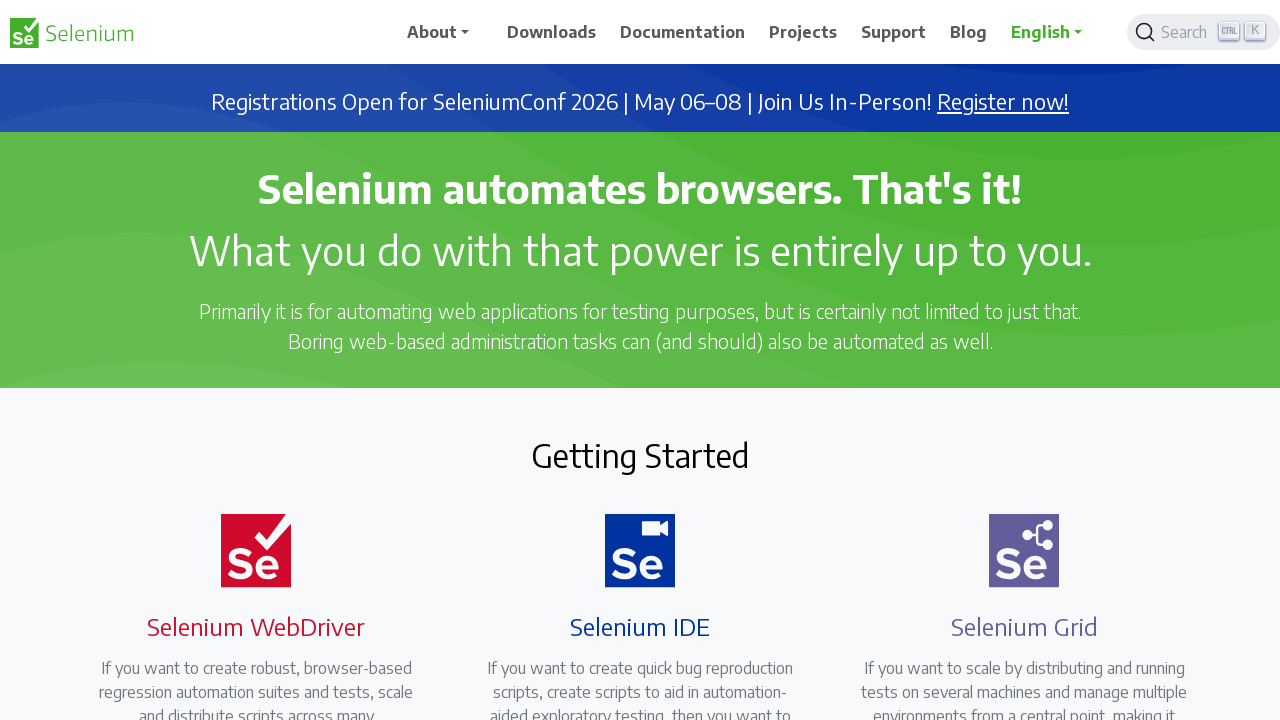

Pressed Tab to navigate to cancel button in print dialog
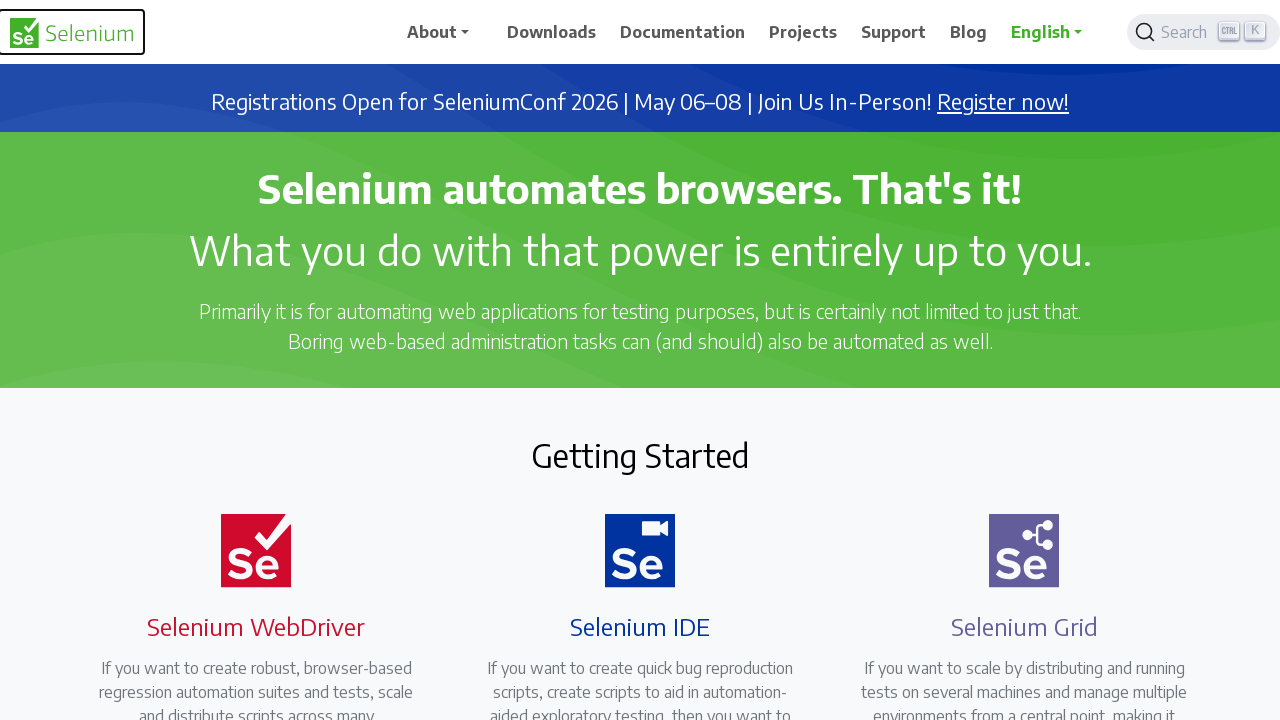

Waited 2 seconds after Tab press
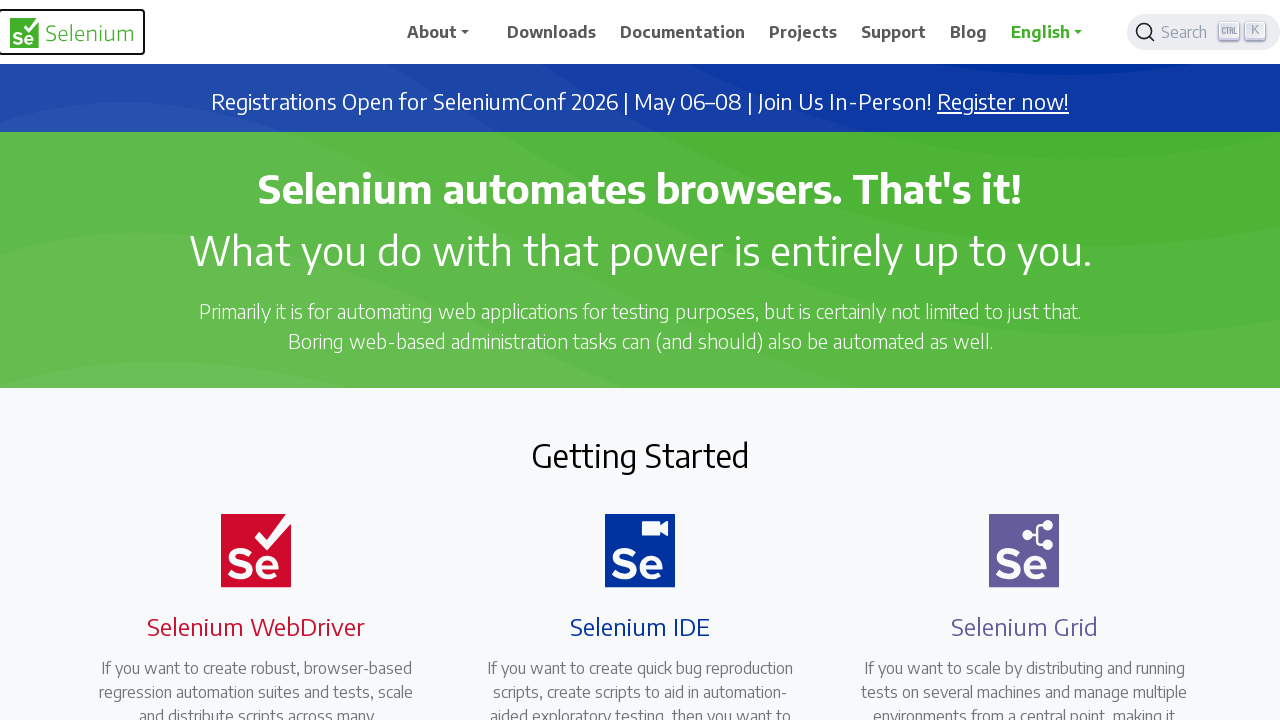

Pressed Enter to dismiss the print dialog
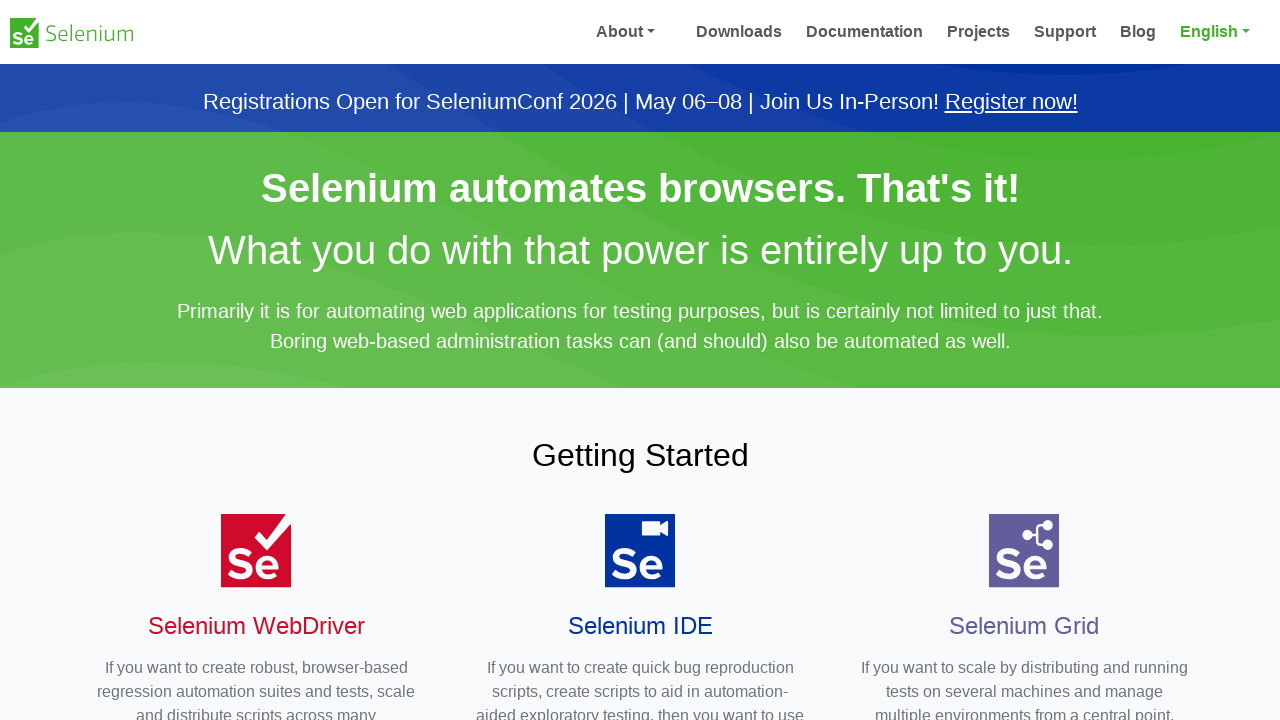

Waited 2 seconds after dismissing print dialog
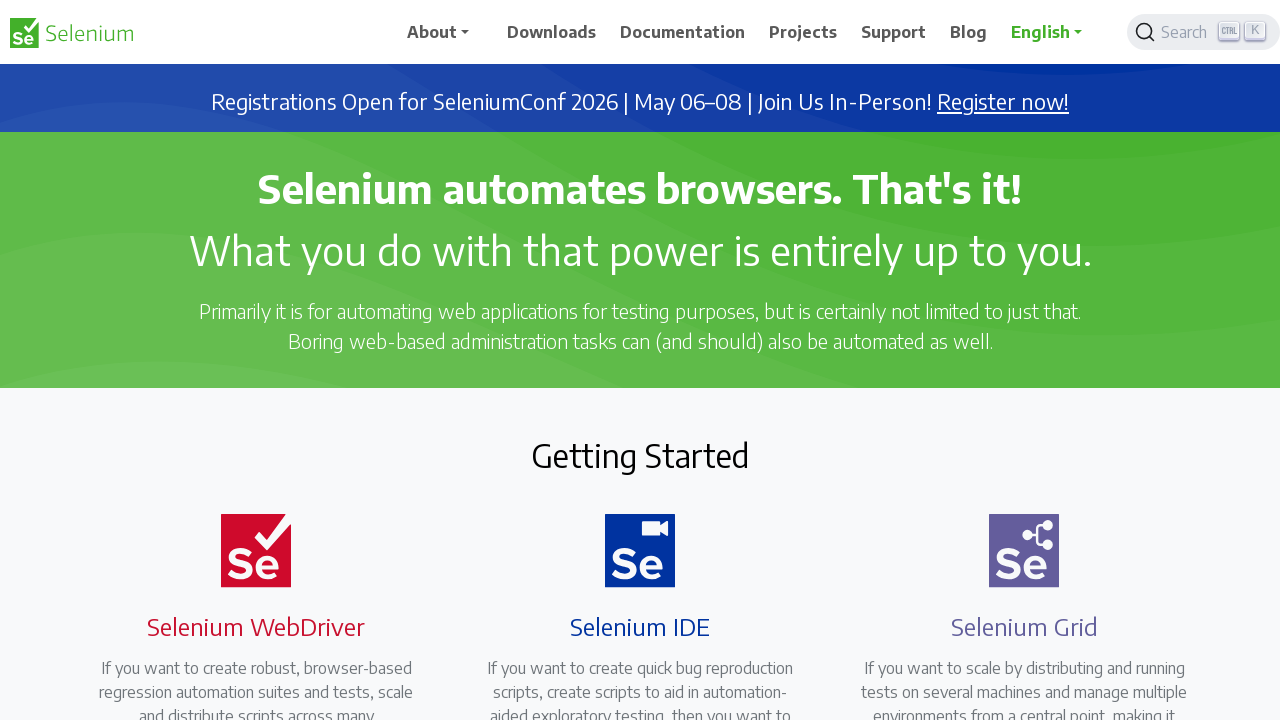

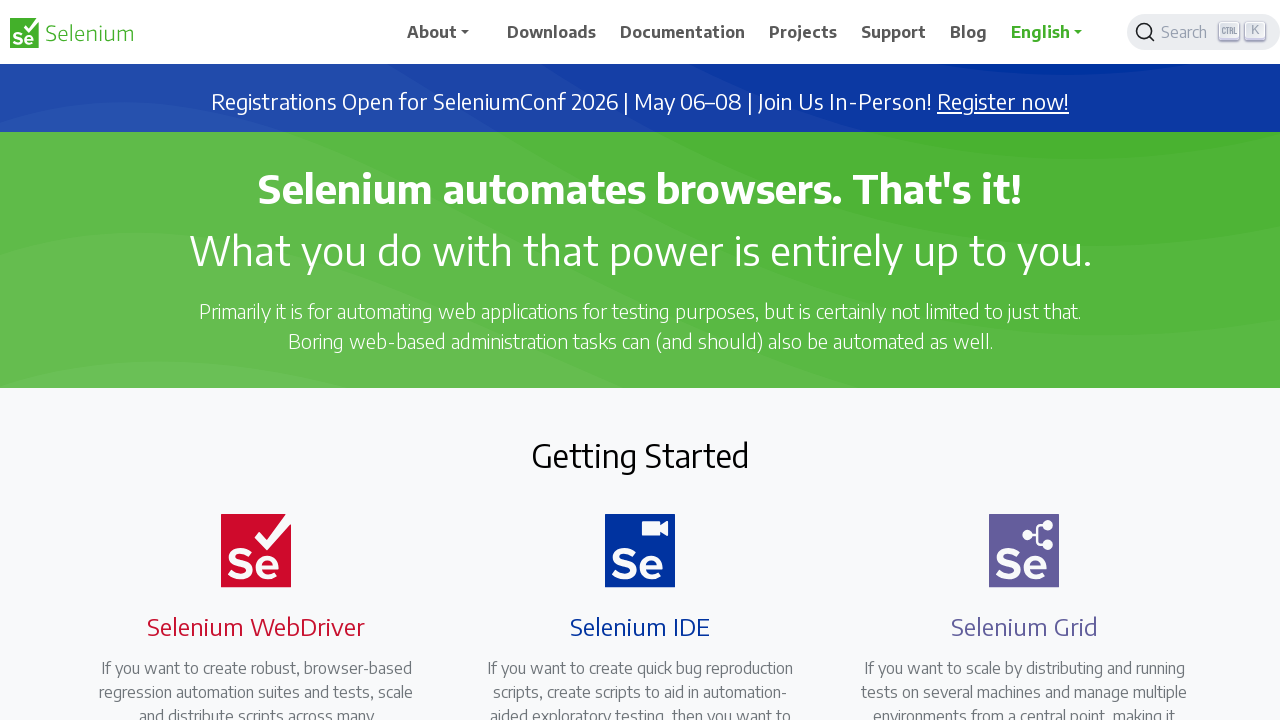